Tests drag and drop functionality on jQueryUI demo page by switching to the demo iframe and dragging an element to a drop target.

Starting URL: https://jqueryui.com/droppable/

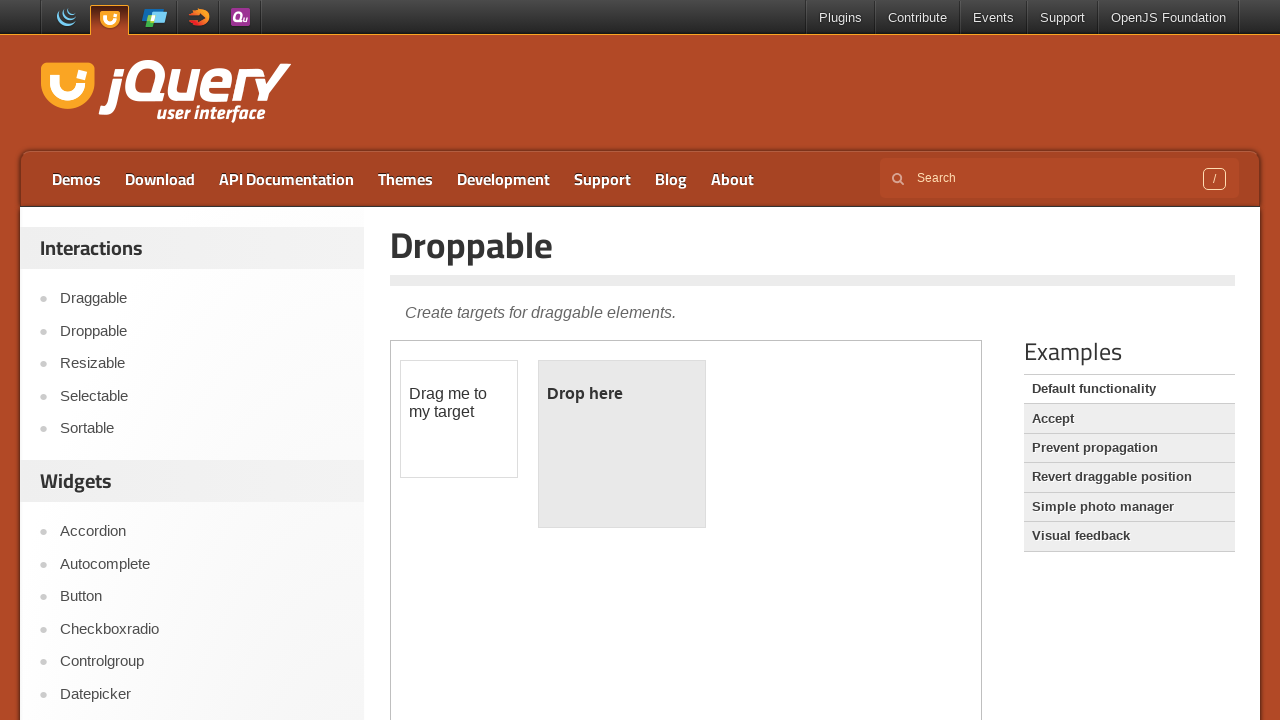

Located demo iframe containing draggable elements
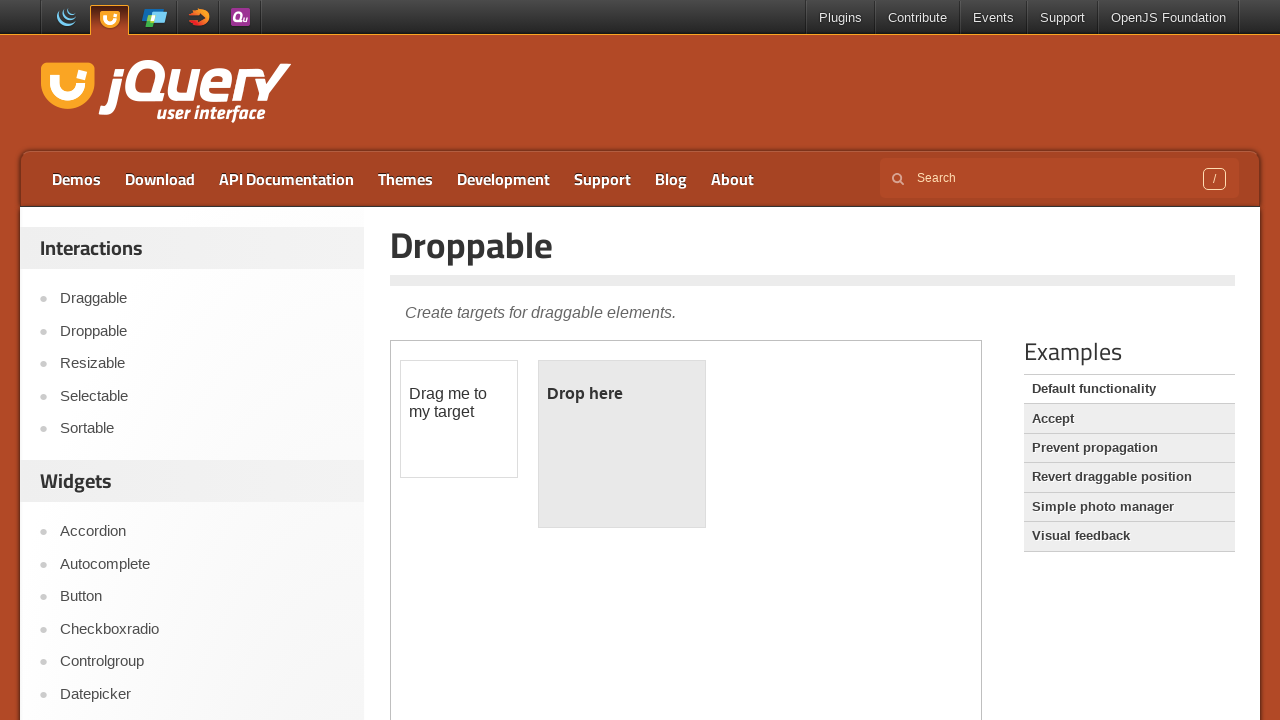

Located draggable element with id 'draggable'
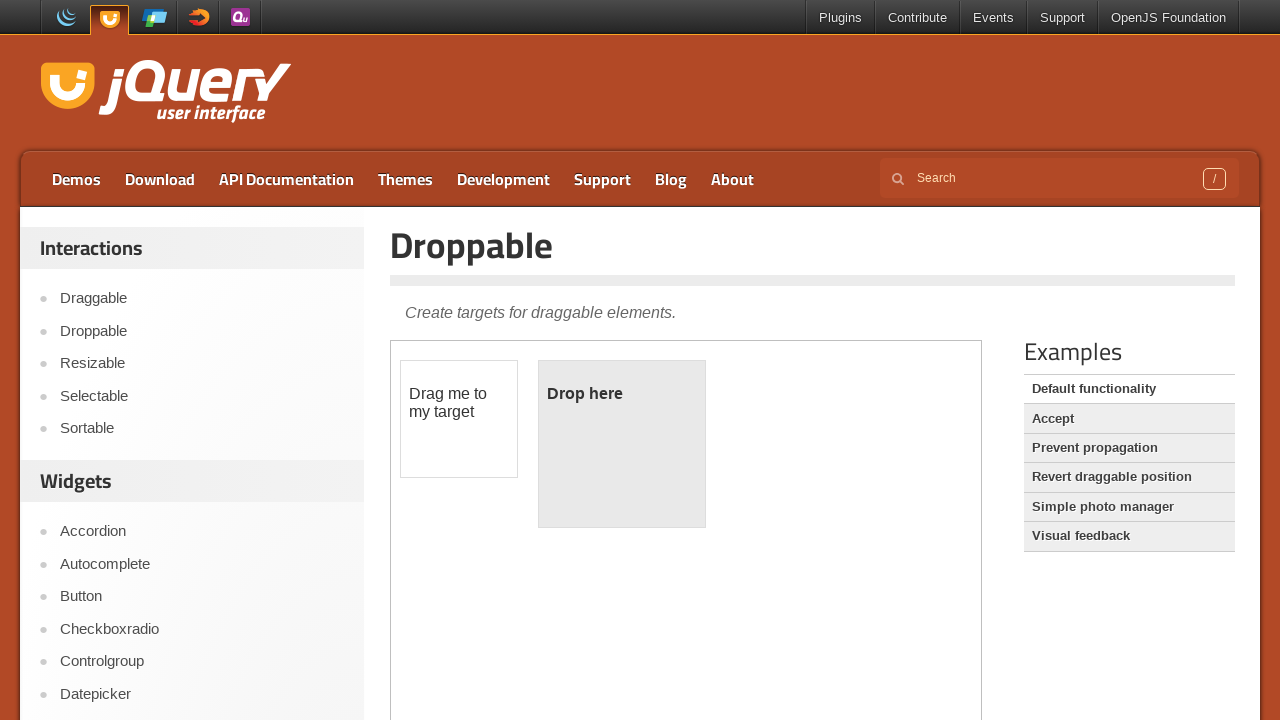

Located droppable target element with id 'droppable'
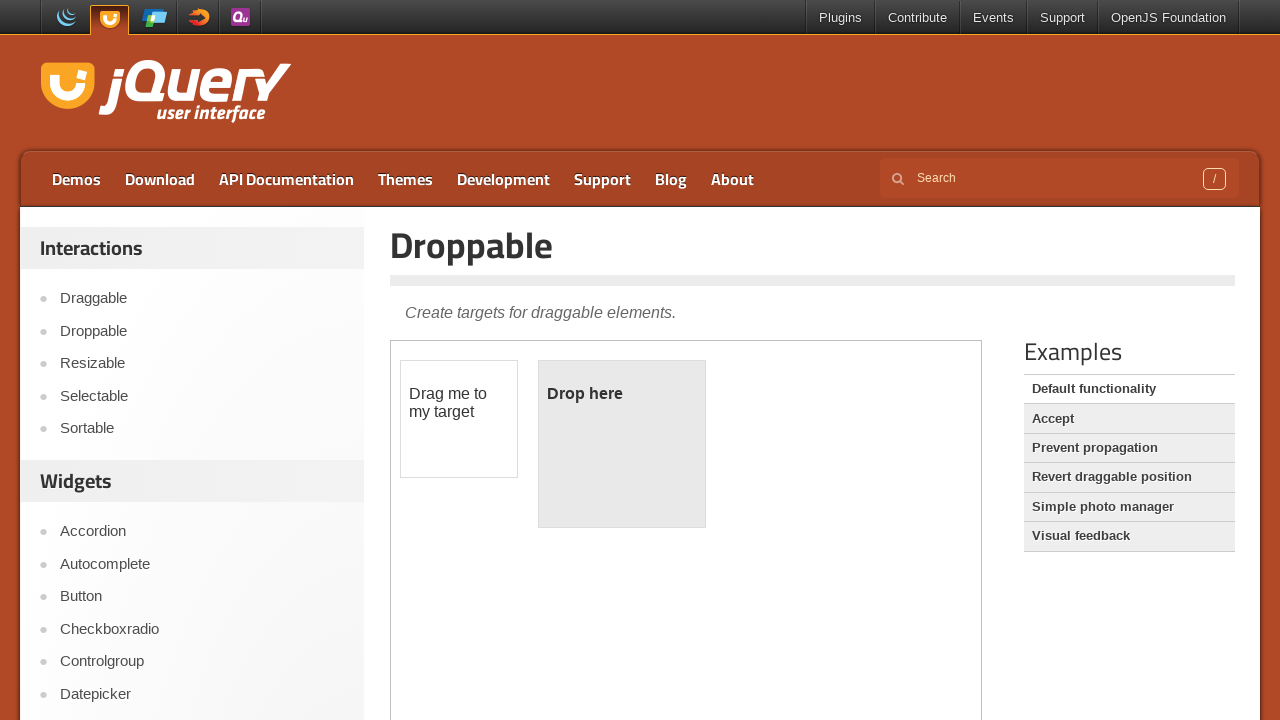

Dragged element from draggable to droppable target at (622, 444)
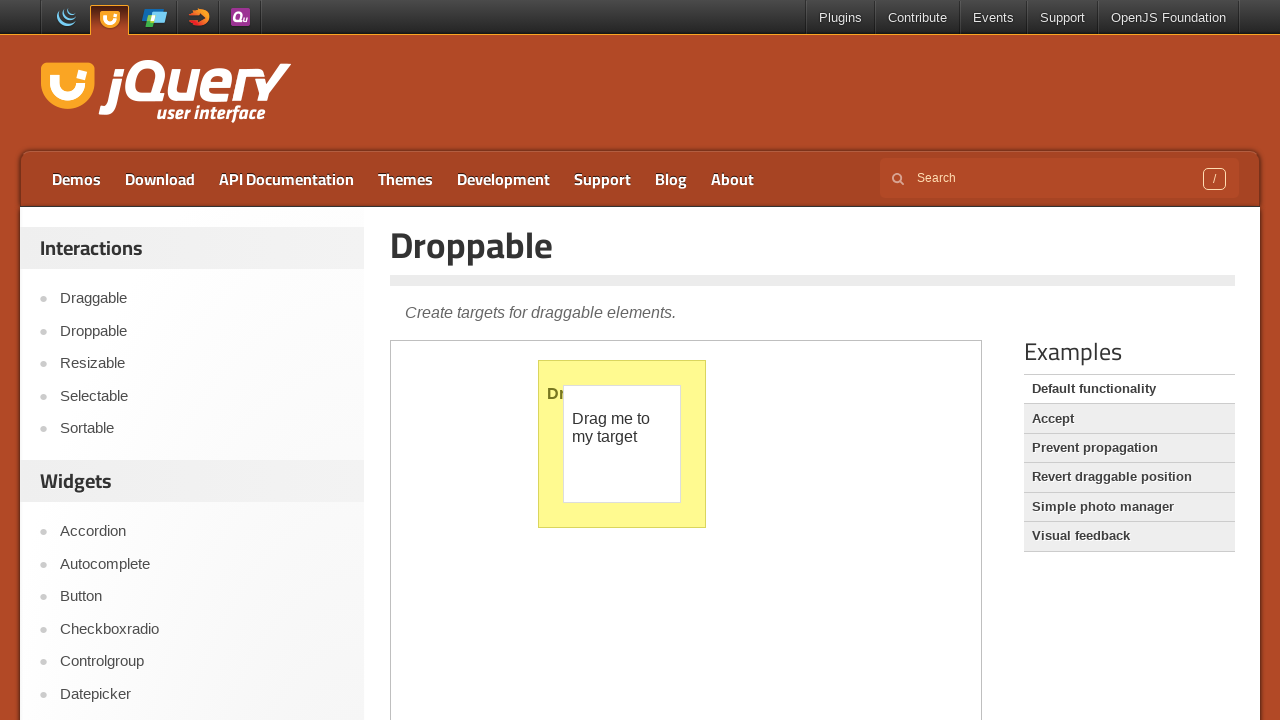

Waited 1 second for drag and drop animation to complete
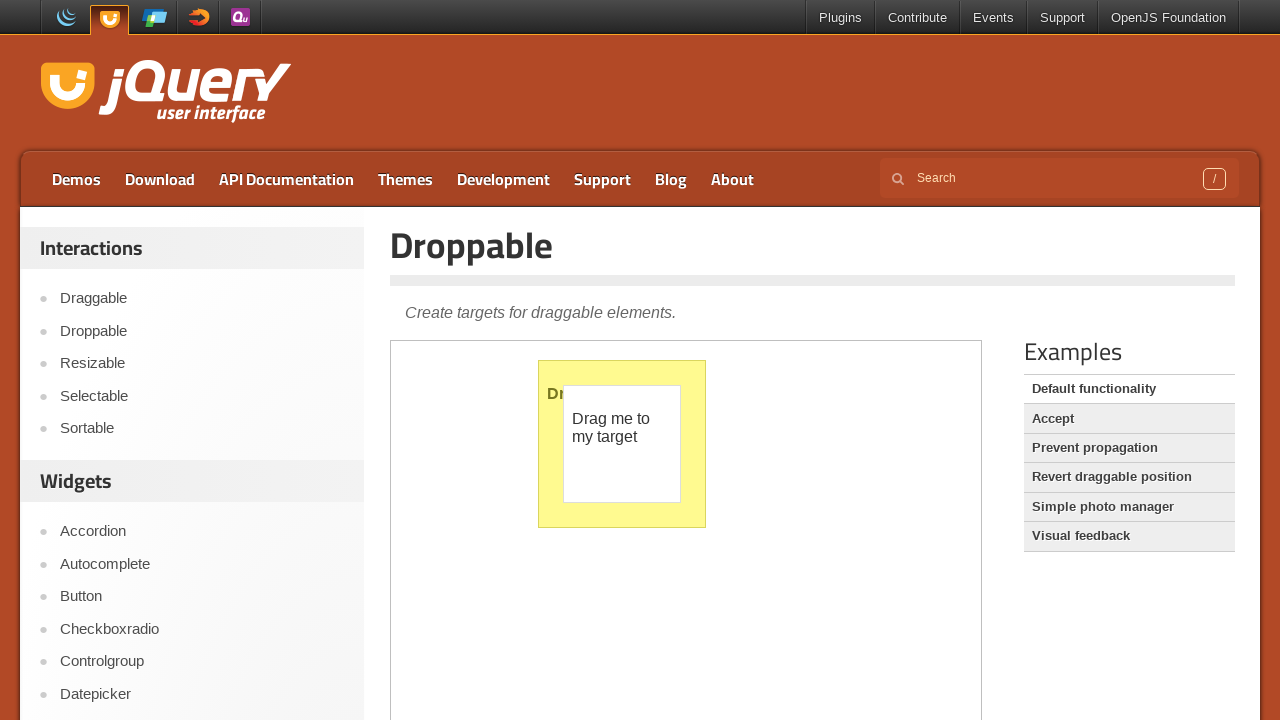

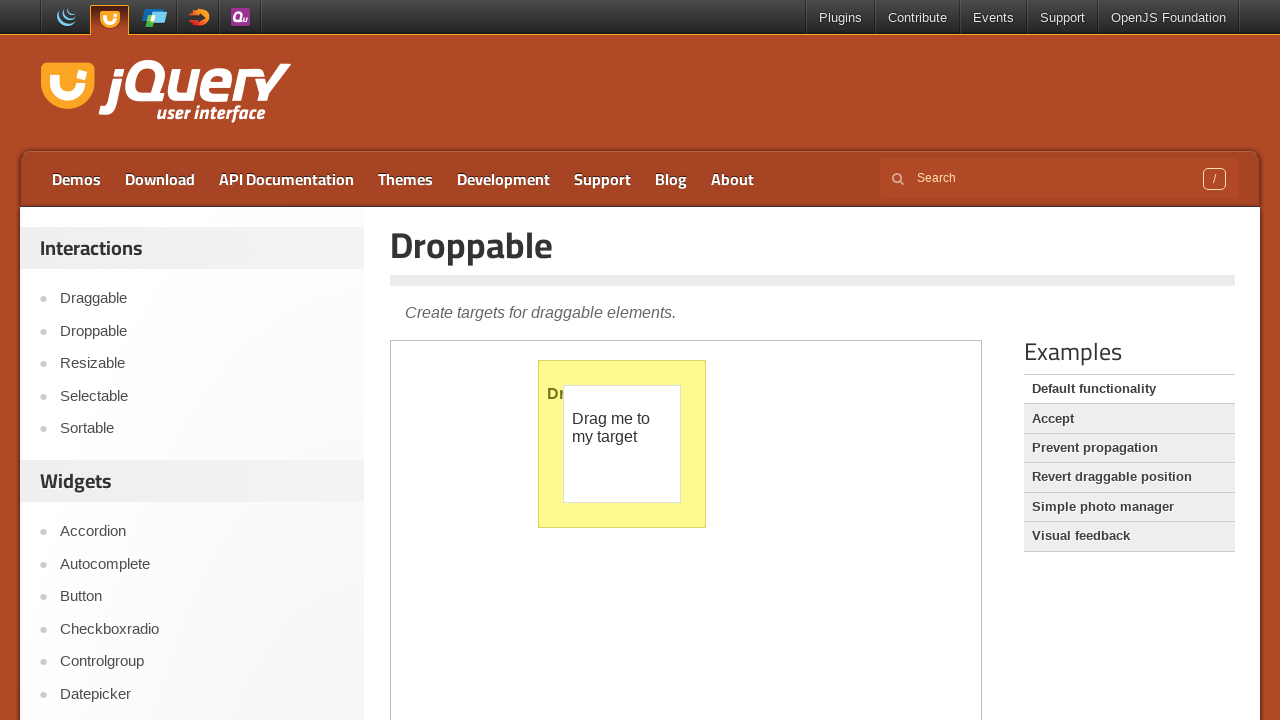